Tests navigation to Laptops category and verifies Add to Cart button is displayed on product page

Starting URL: https://www.demoblaze.com

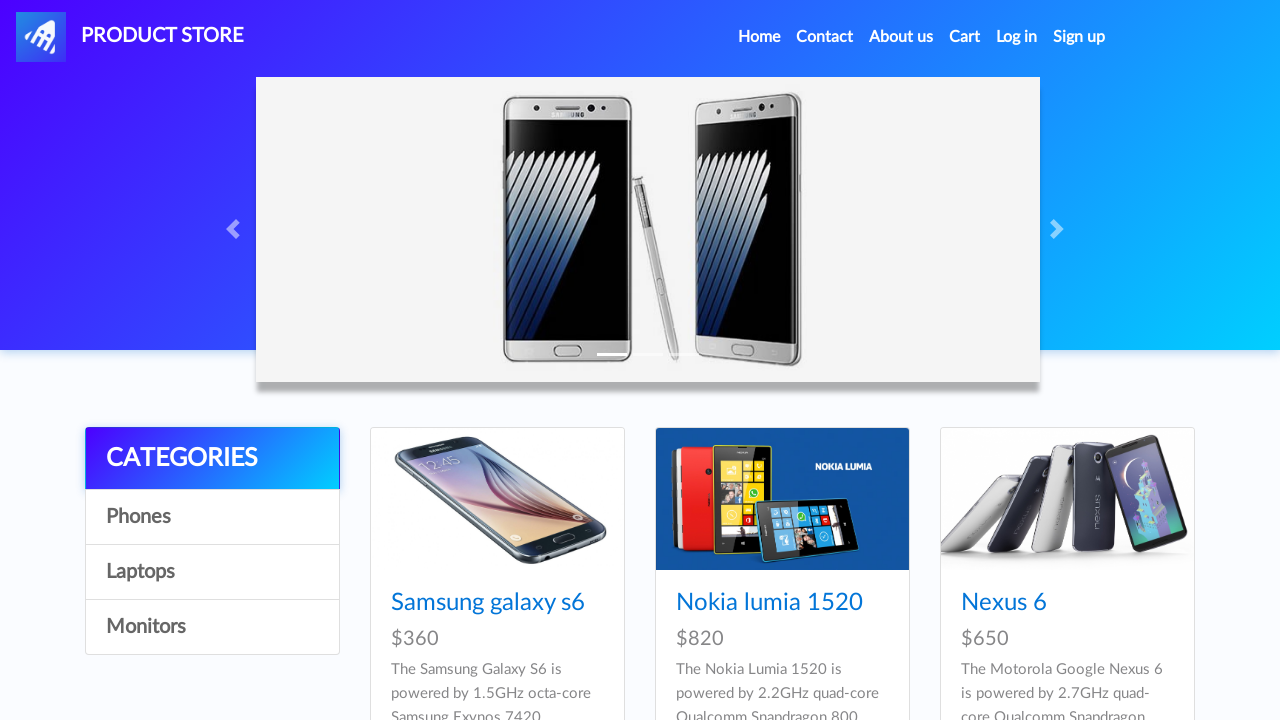

Clicked on Laptops category at (212, 627) on div.list-group a:nth-child(4)
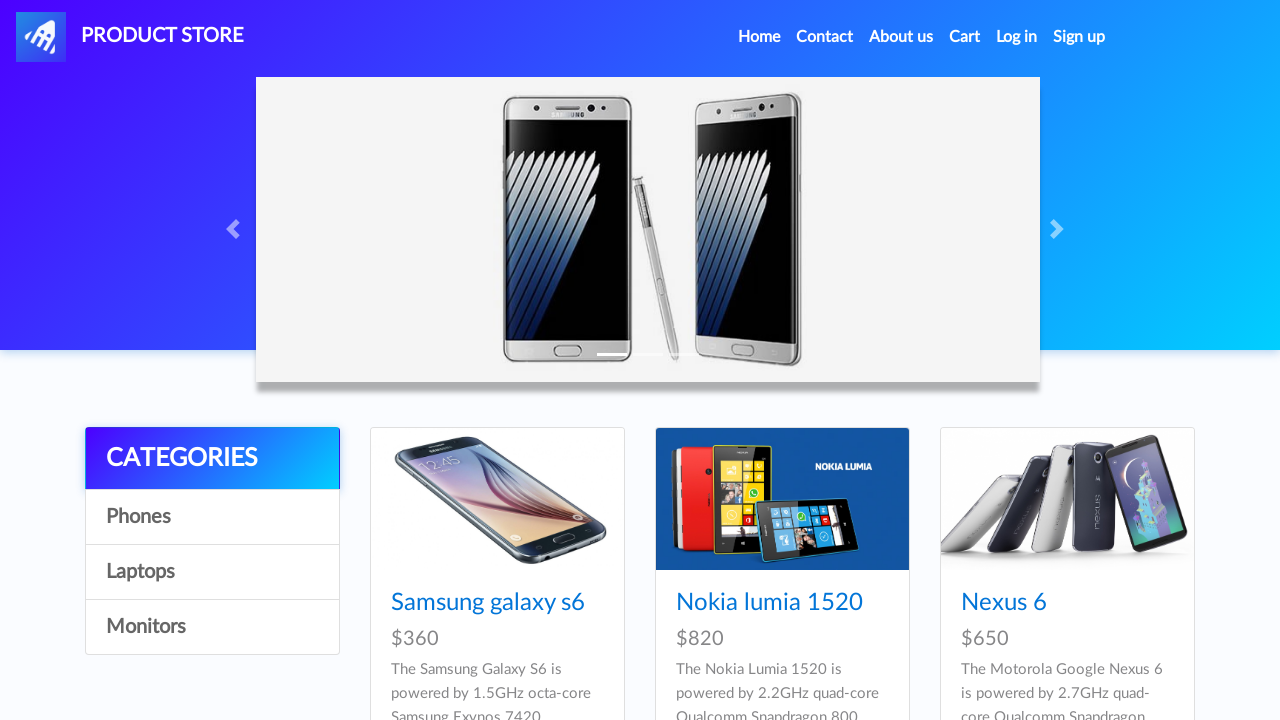

Products loaded in Laptops category
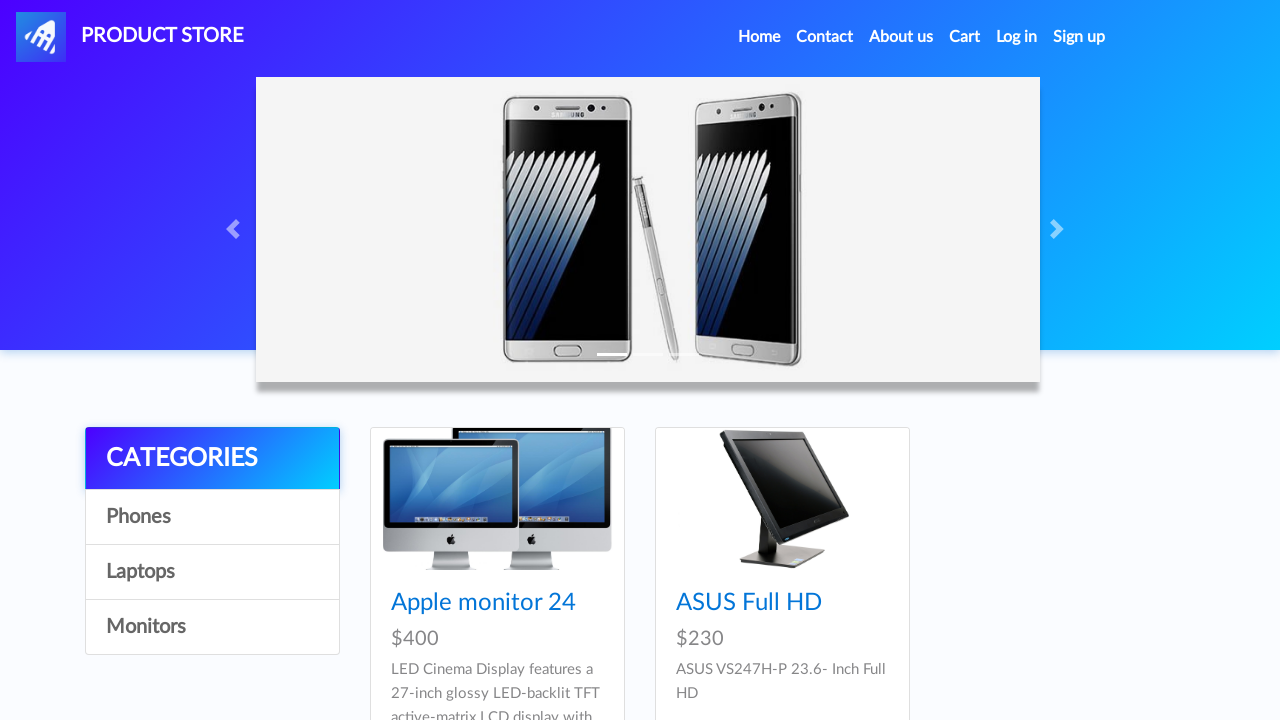

Clicked on Sony vaio i7 product at (484, 603) on div.card-block h4 a[href='prod.html?idp_=10']
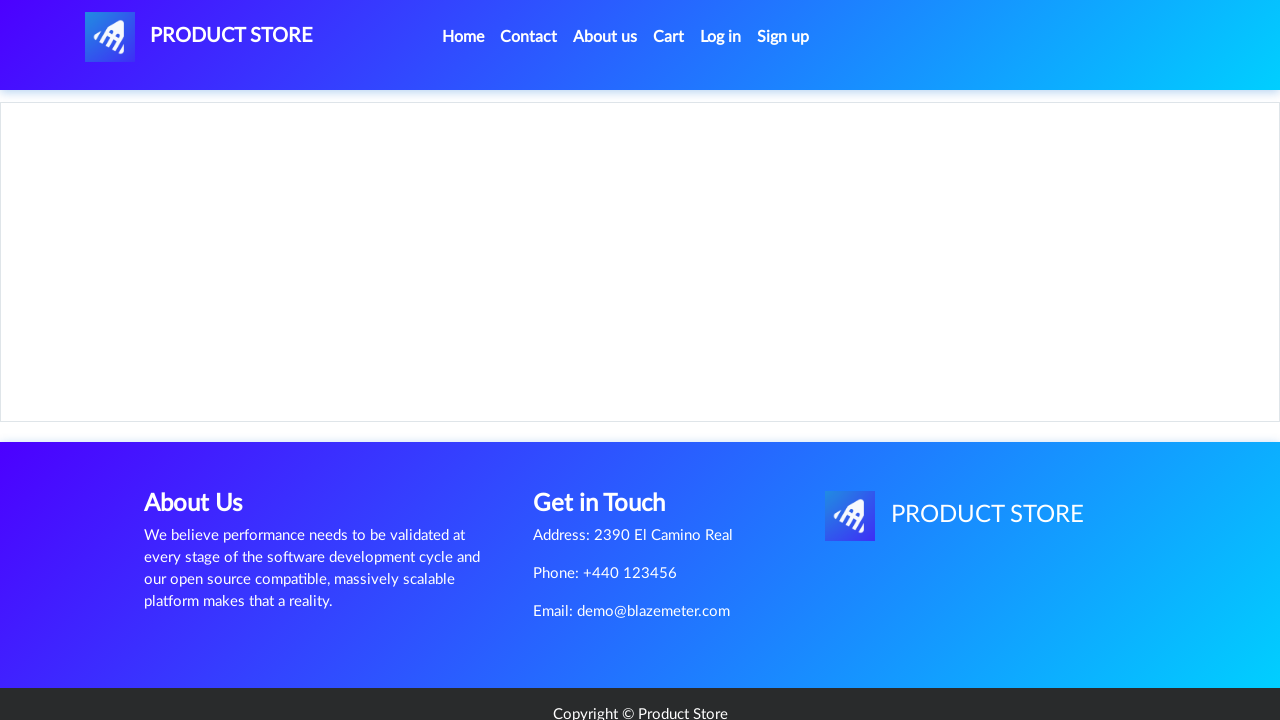

Add to Cart button is displayed on product page
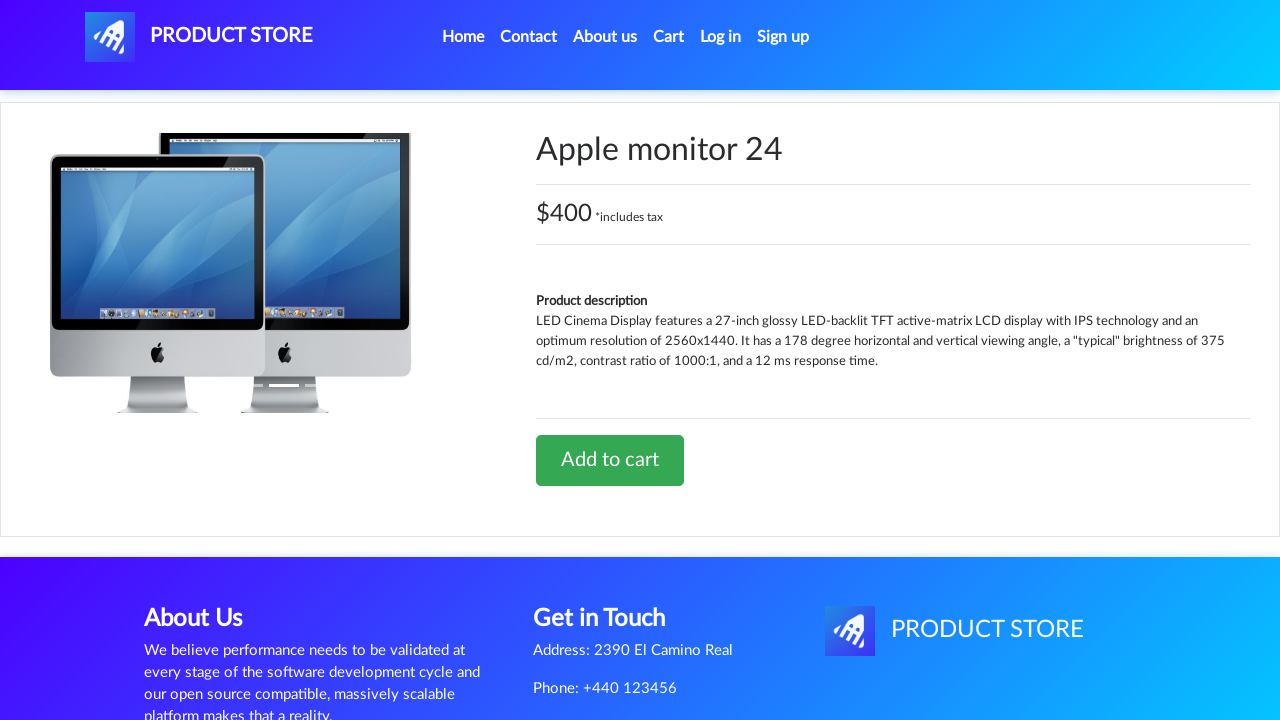

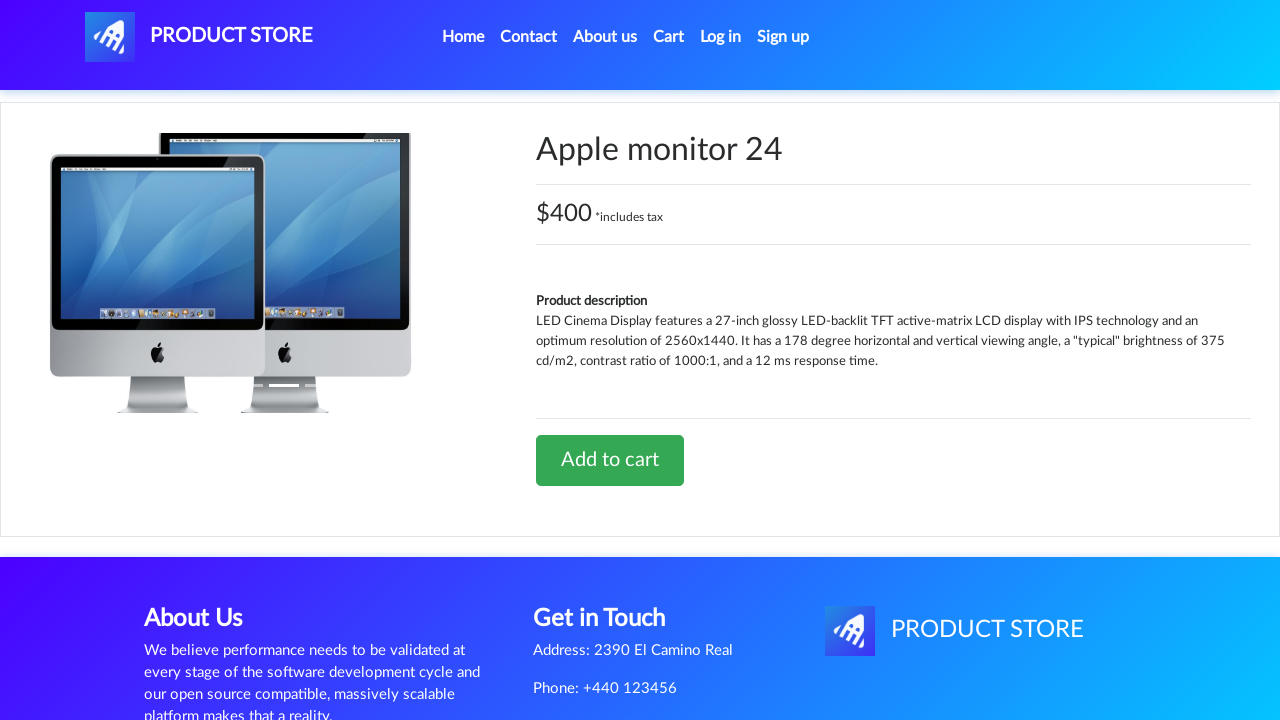